Tests the add/remove elements functionality by clicking the "Add Element" button to create a Delete button, verifying it appears, clicking the Delete button, and verifying it disappears.

Starting URL: https://practice.cydeo.com/add_remove_elements/

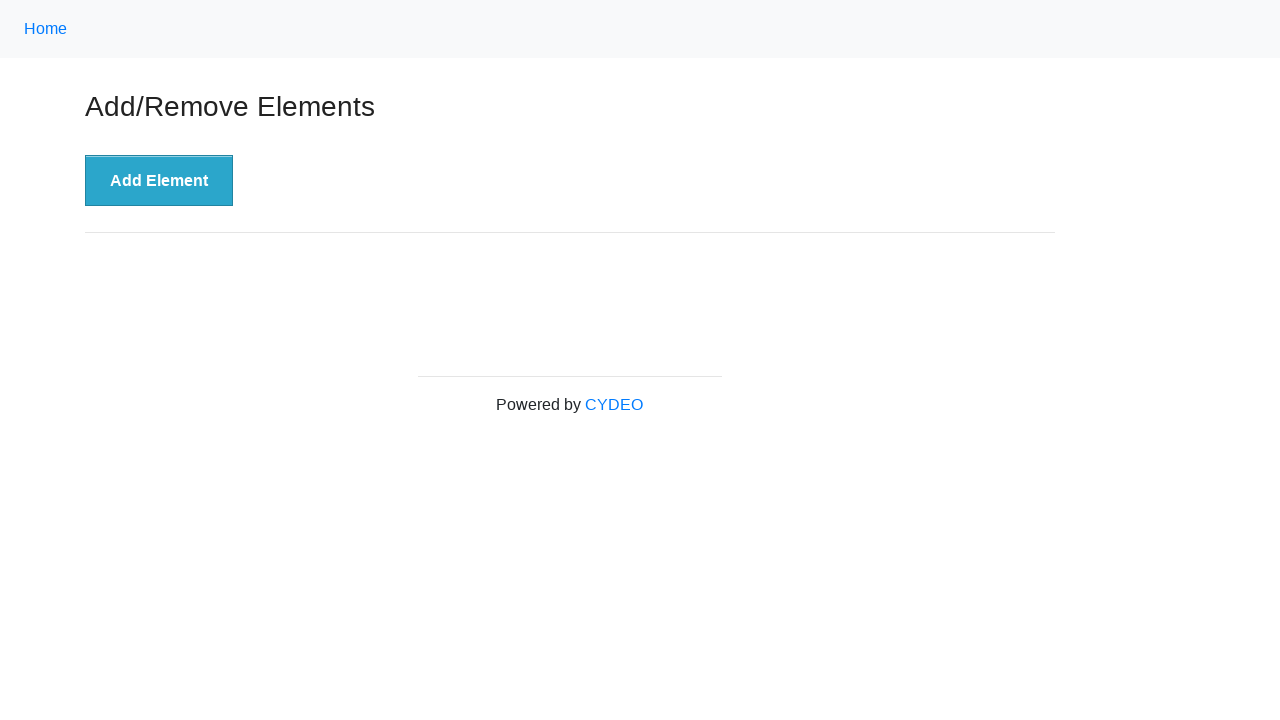

Clicked 'Add Element' button to create a Delete button at (159, 181) on button:has-text('Add Element')
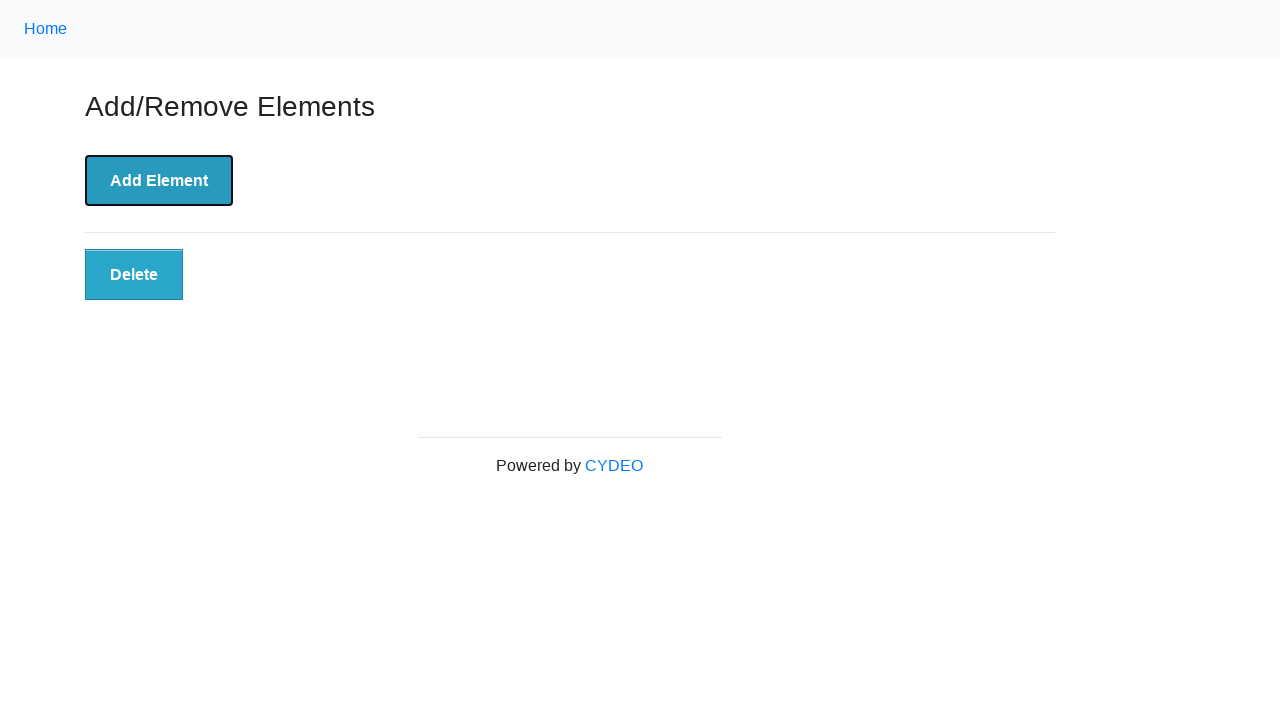

Located Delete button element
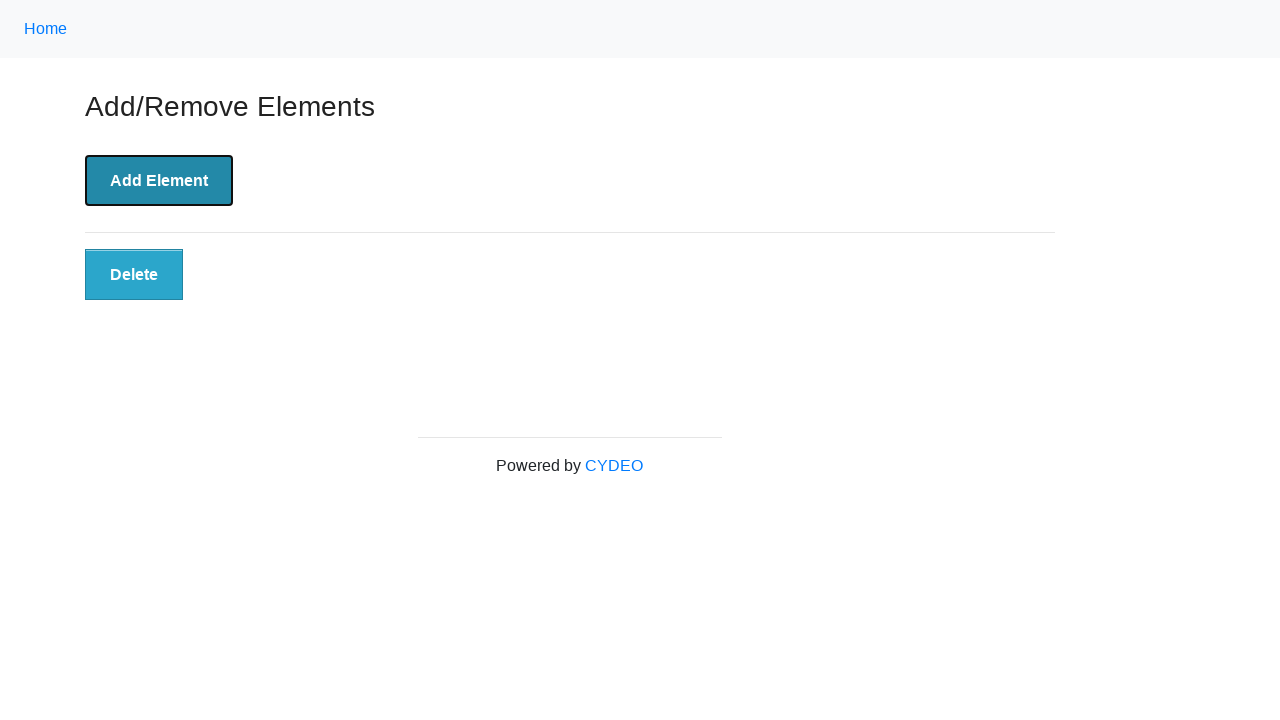

Delete button appeared and is visible
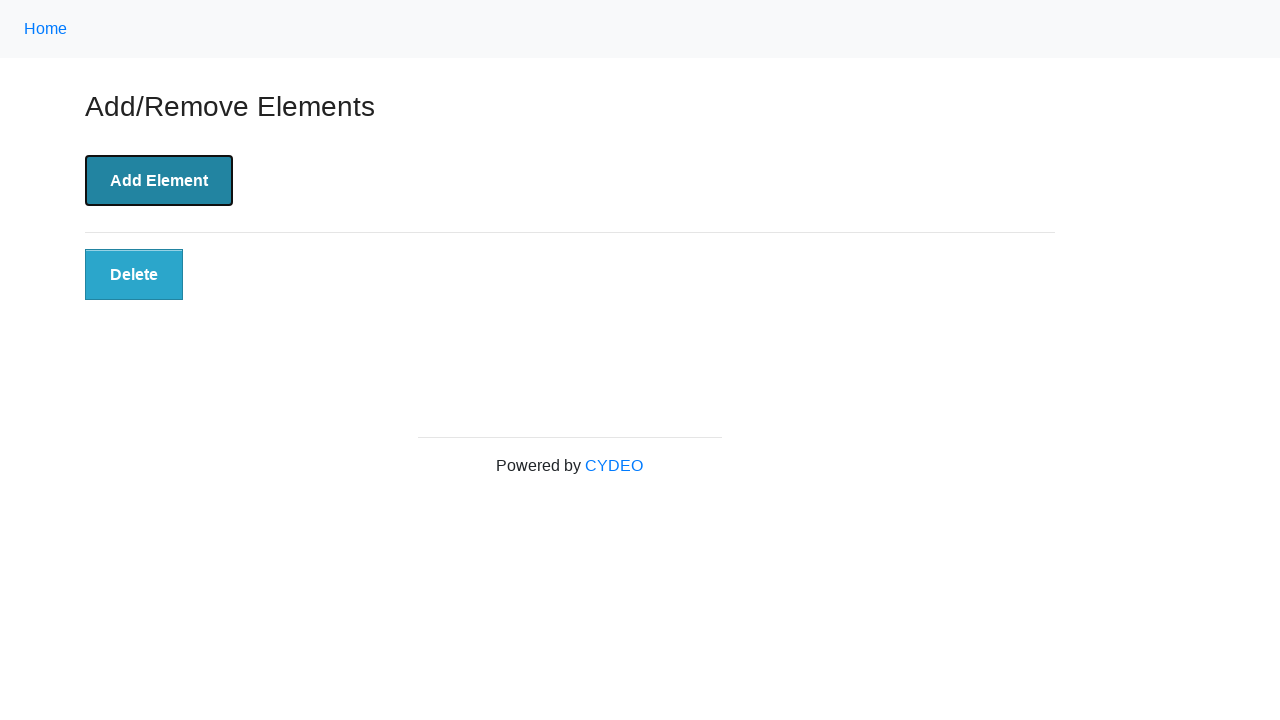

Verified Delete button is visible
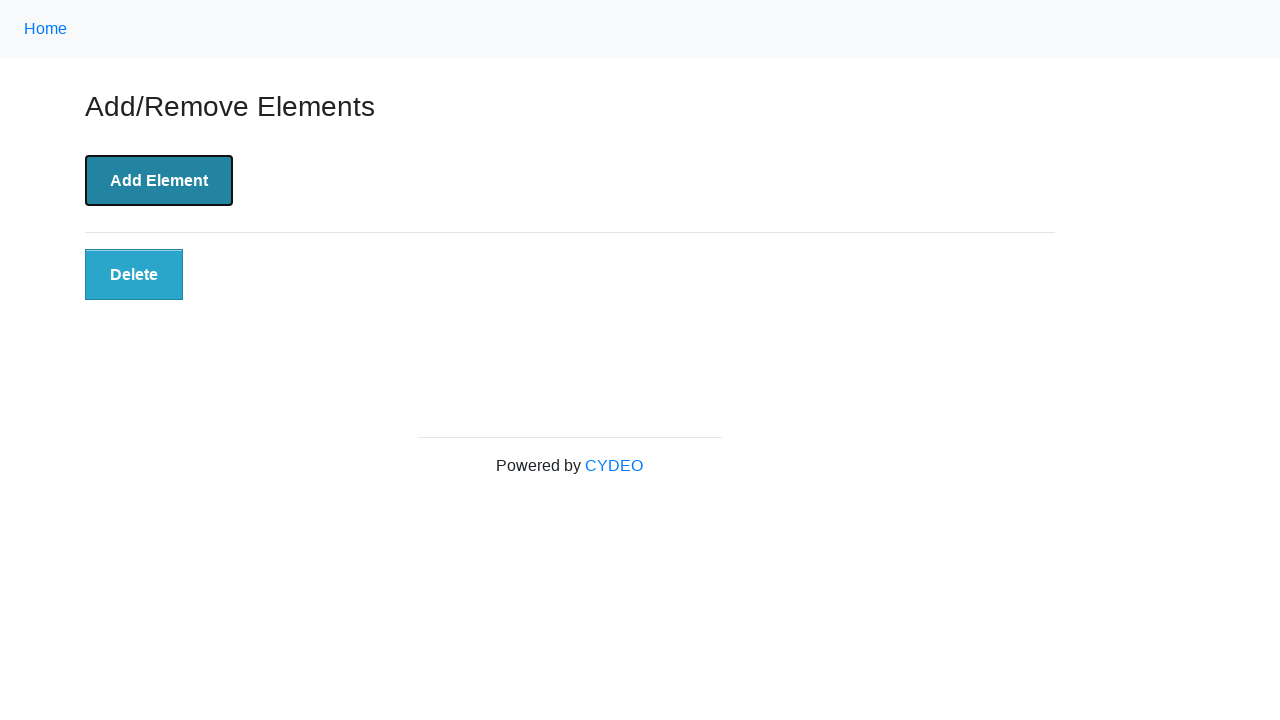

Clicked Delete button to remove the element at (134, 275) on button:has-text('Delete')
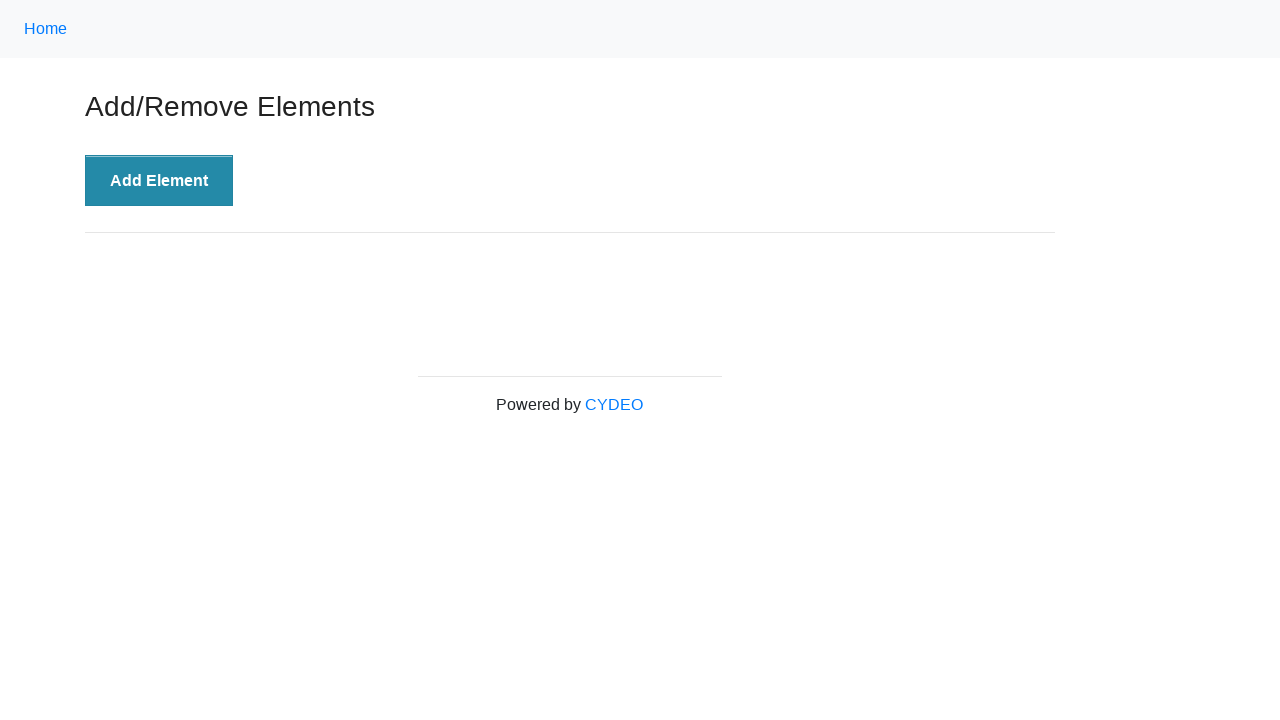

Delete button disappeared after clicking
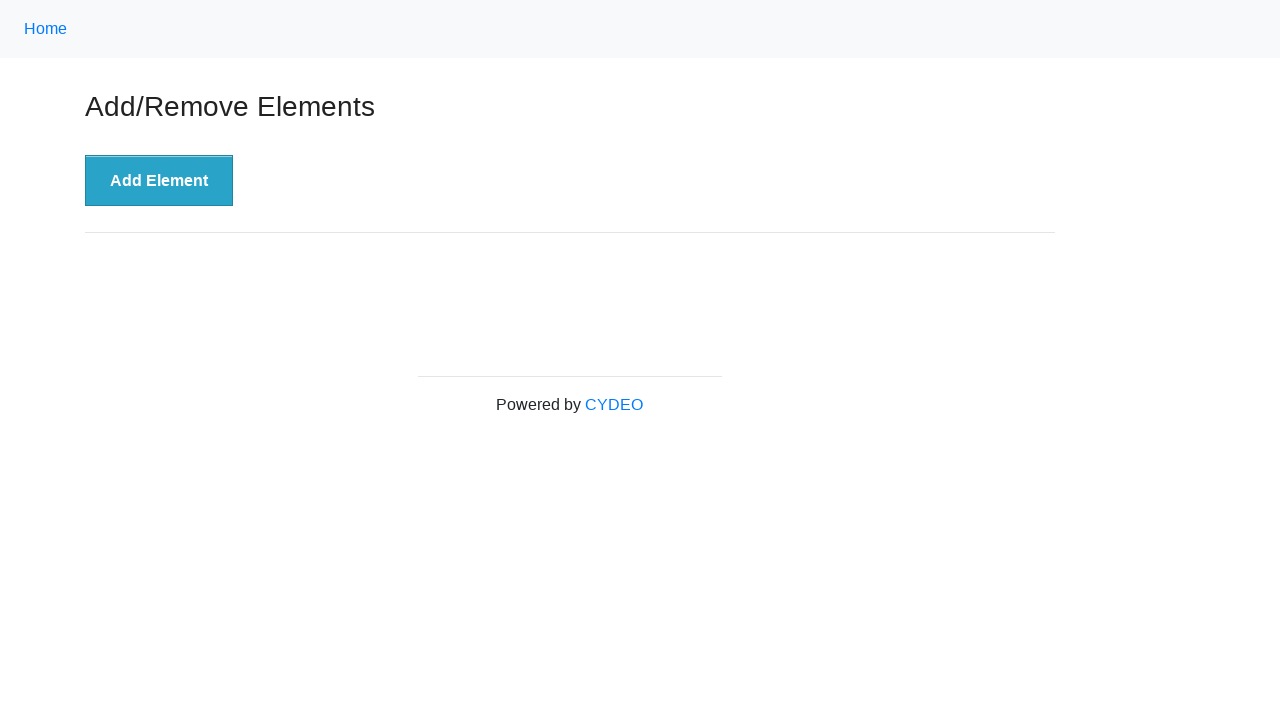

Verified Delete button is no longer visible
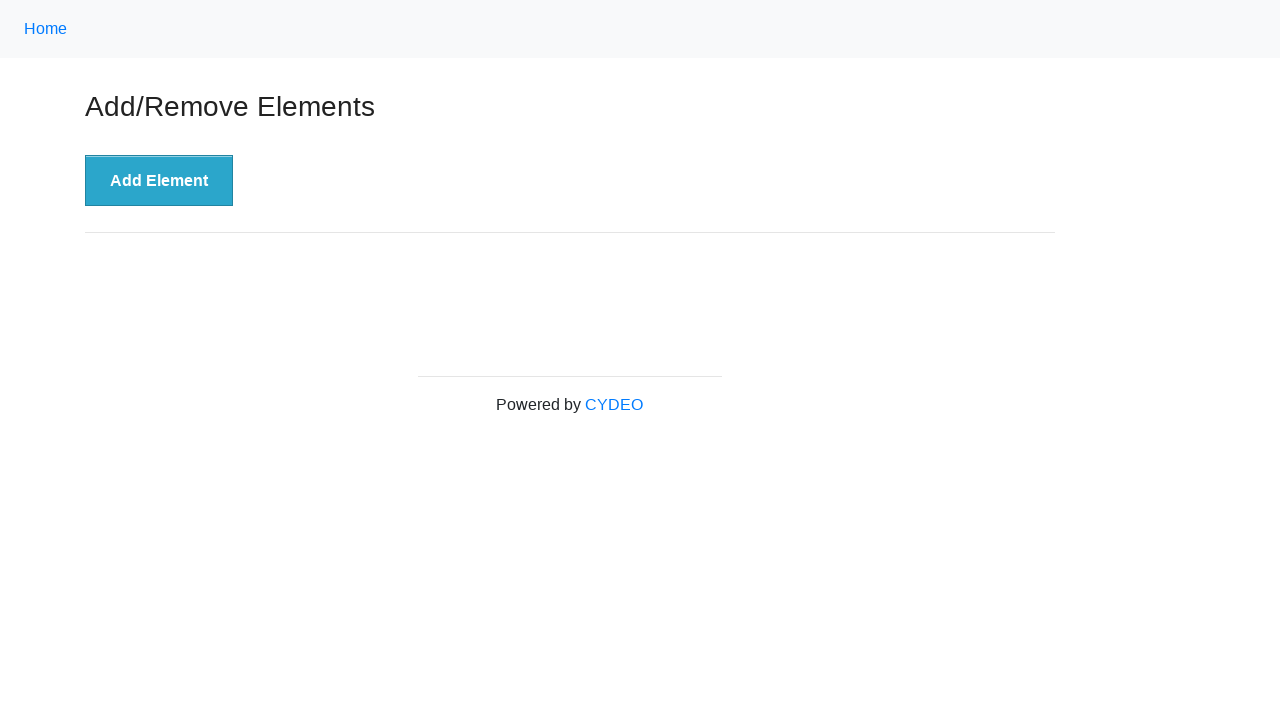

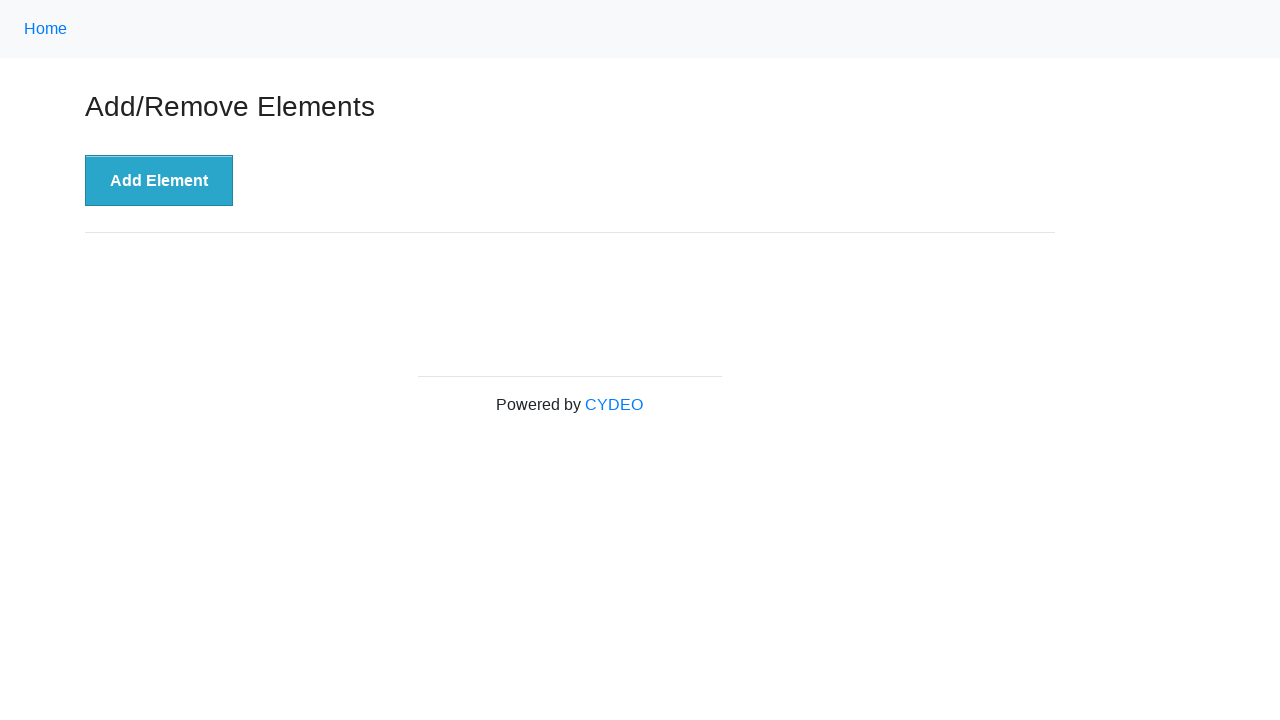